Tests dynamic loading functionality by clicking a Start button to initiate loading of a hidden element, waiting for it to appear, and verifying that "Hello World!" text is displayed

Starting URL: https://the-internet.herokuapp.com/dynamic_loading/1

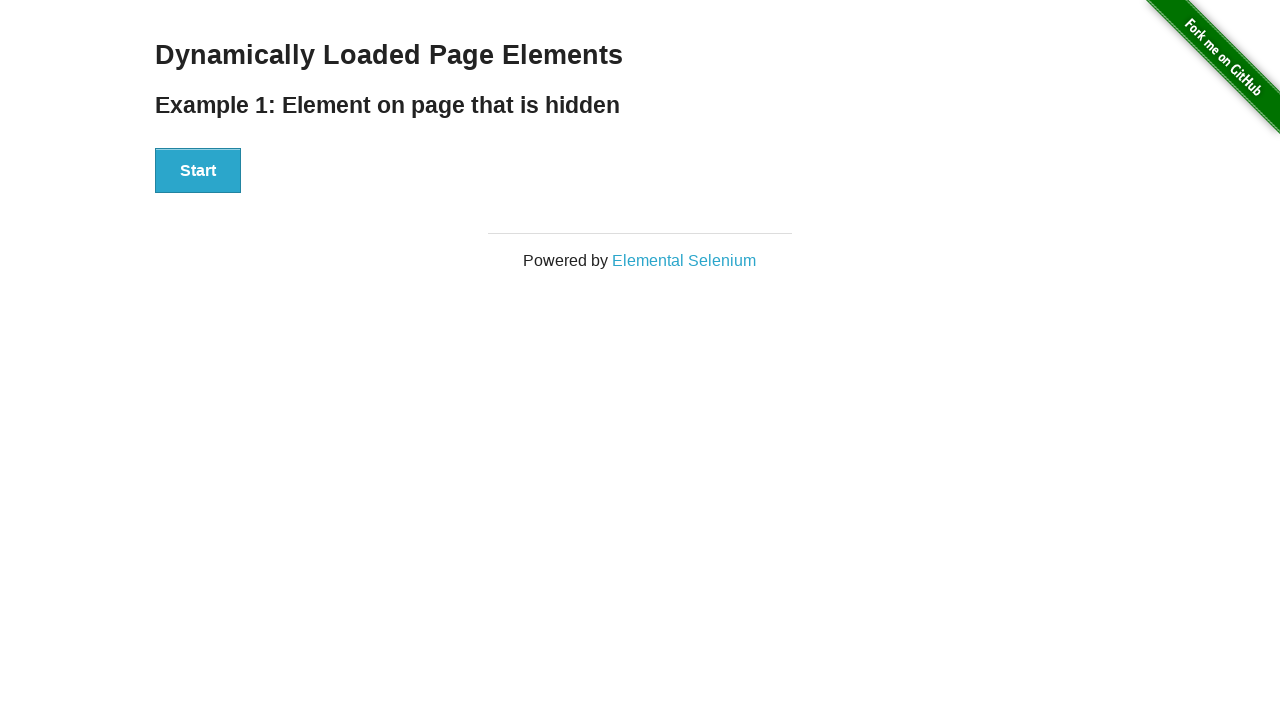

Clicked Start button to initiate dynamic loading at (198, 171) on button
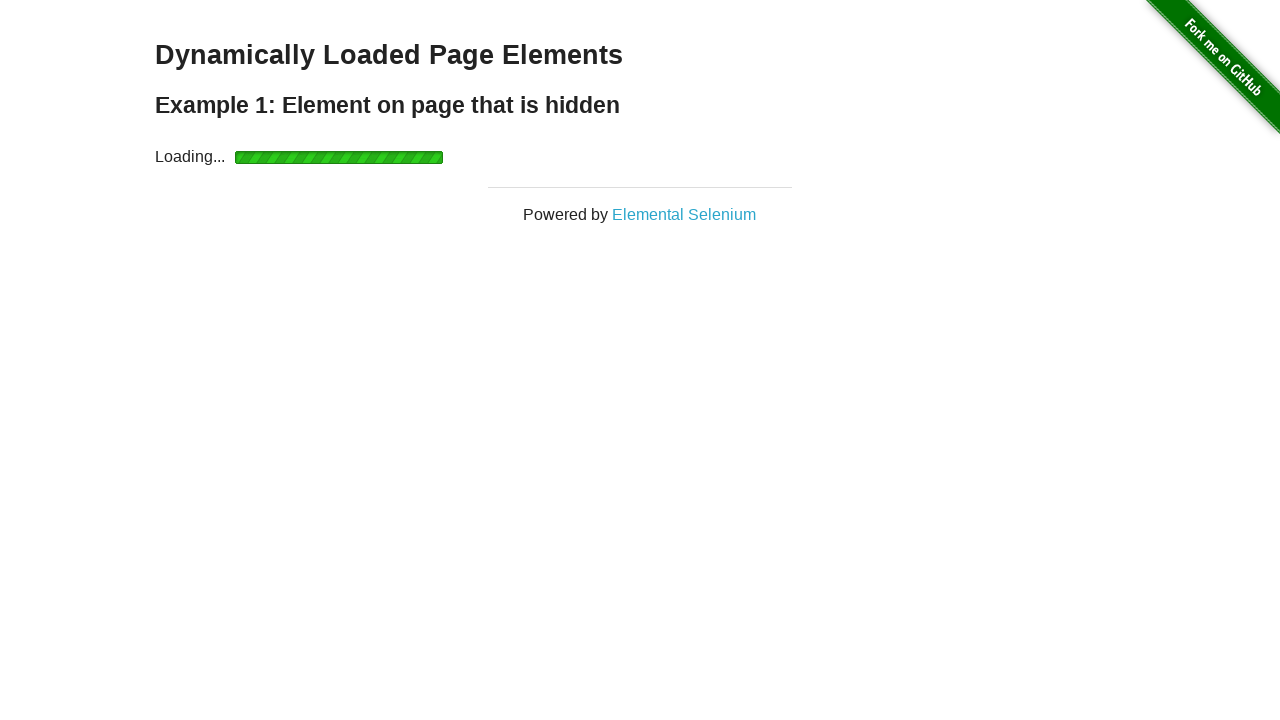

Waited for finish element to become visible
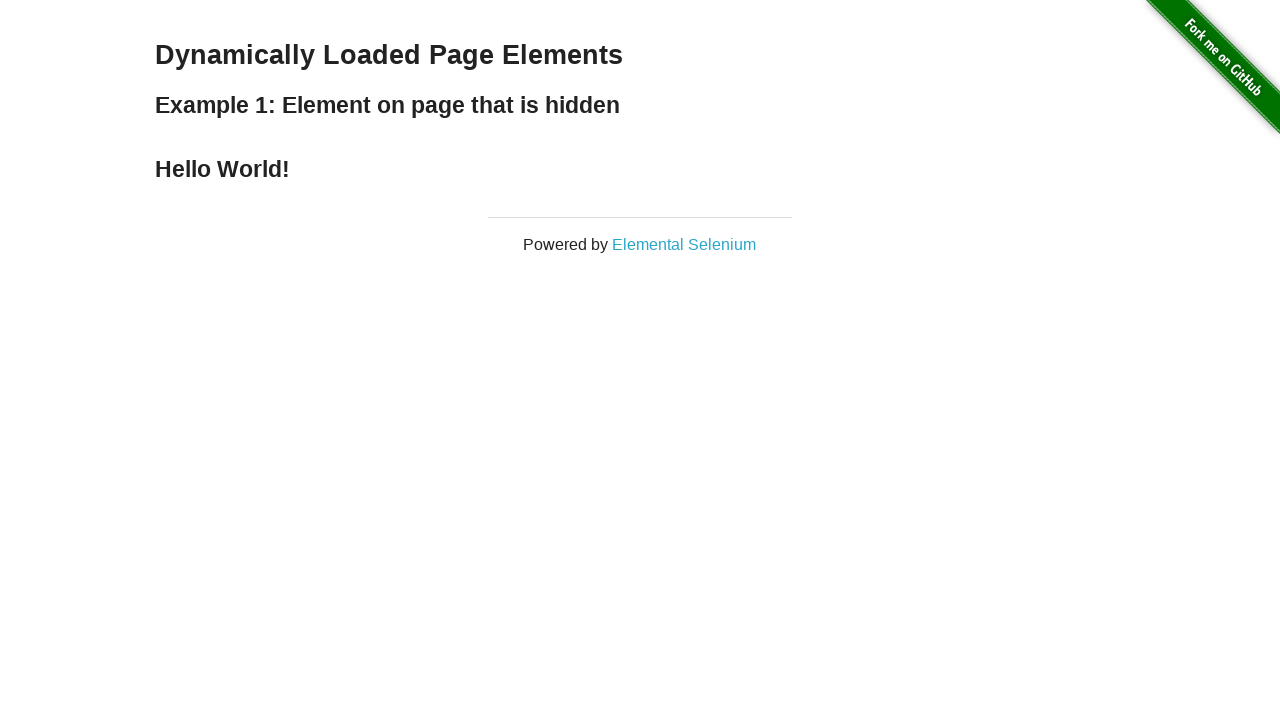

Clicked the finish element at (640, 169) on #finish
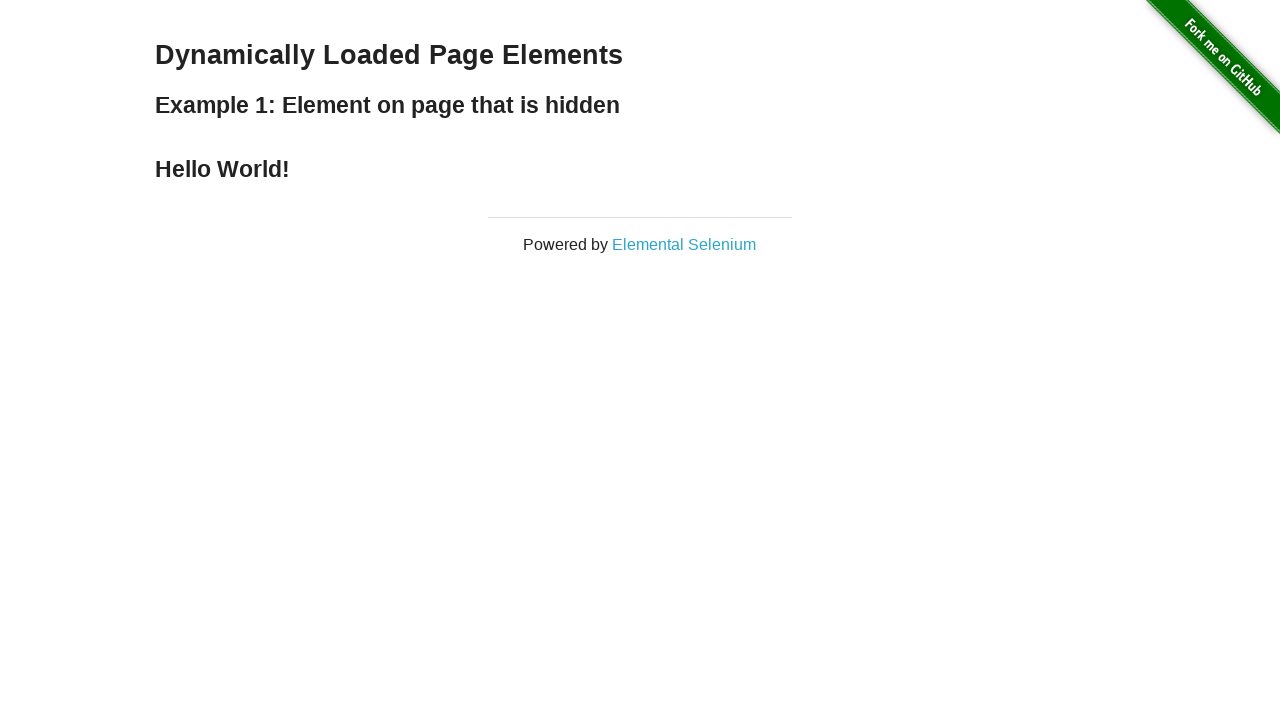

Verified 'Hello World!' text is displayed
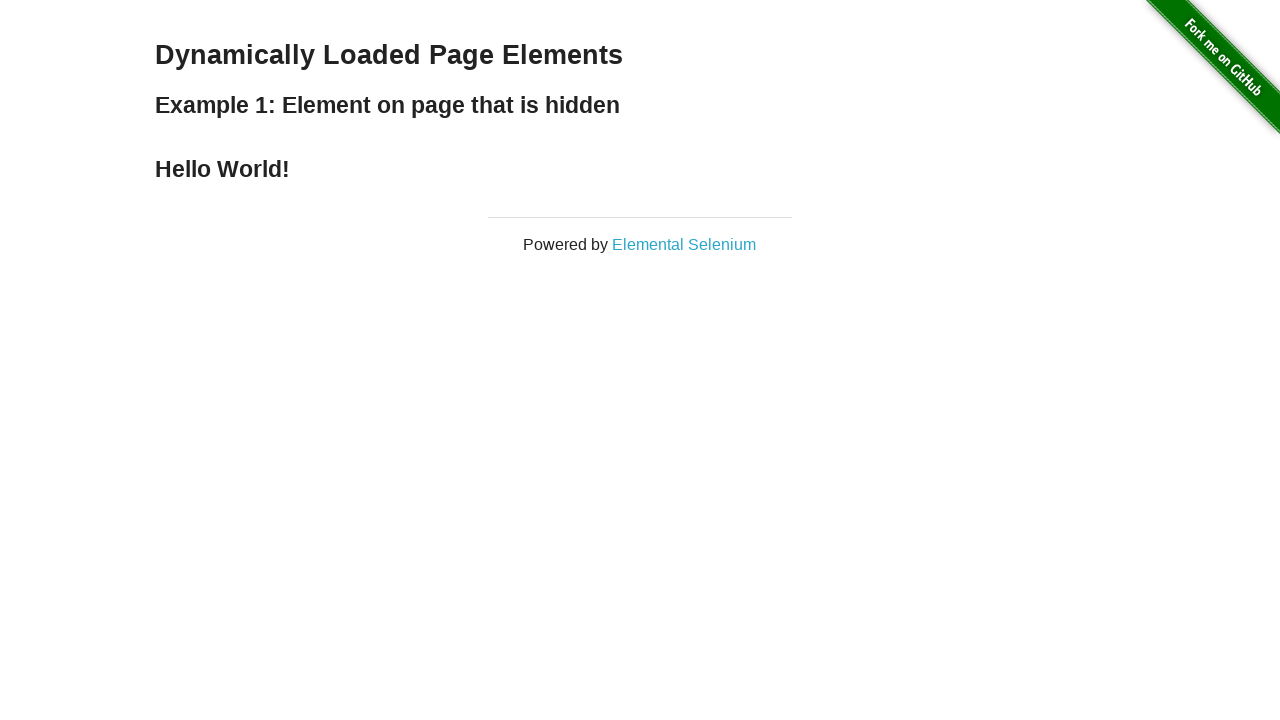

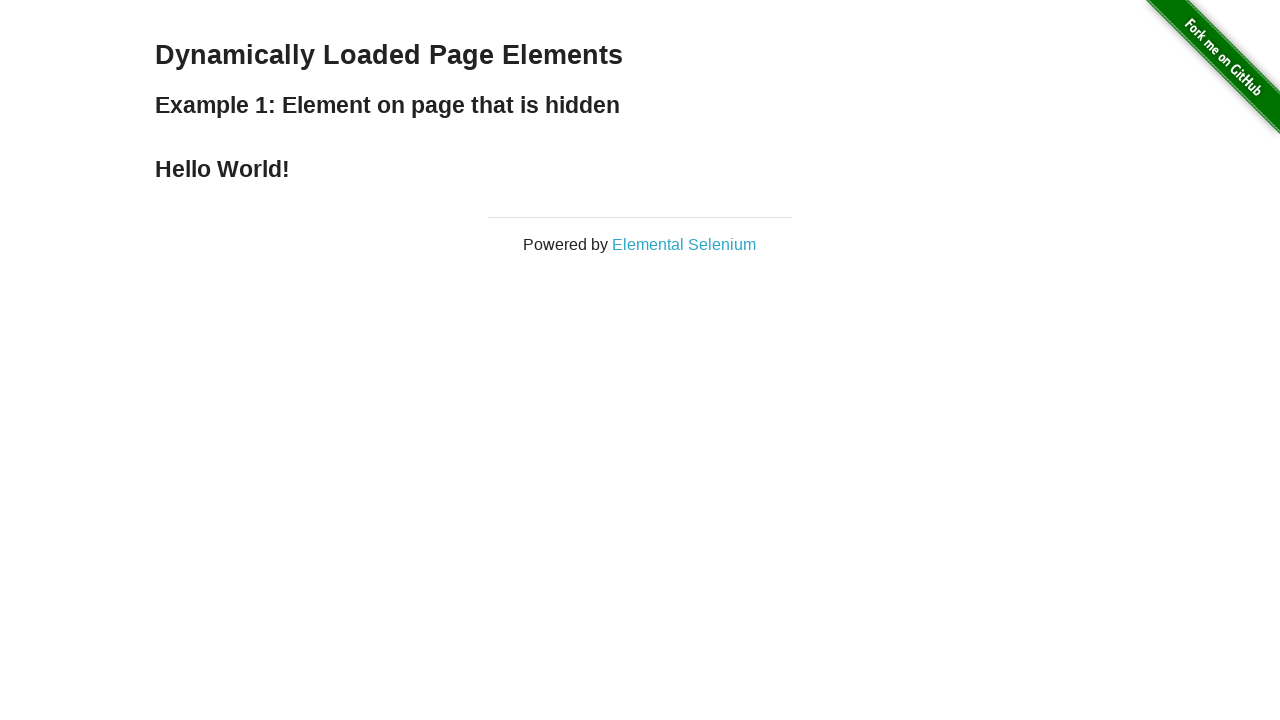